Tests checkbox selection and auto-suggestive dropdown functionality on a travel booking form by selecting a checkbox and choosing a country from an auto-complete dropdown

Starting URL: https://rahulshettyacademy.com/dropdownsPractise/

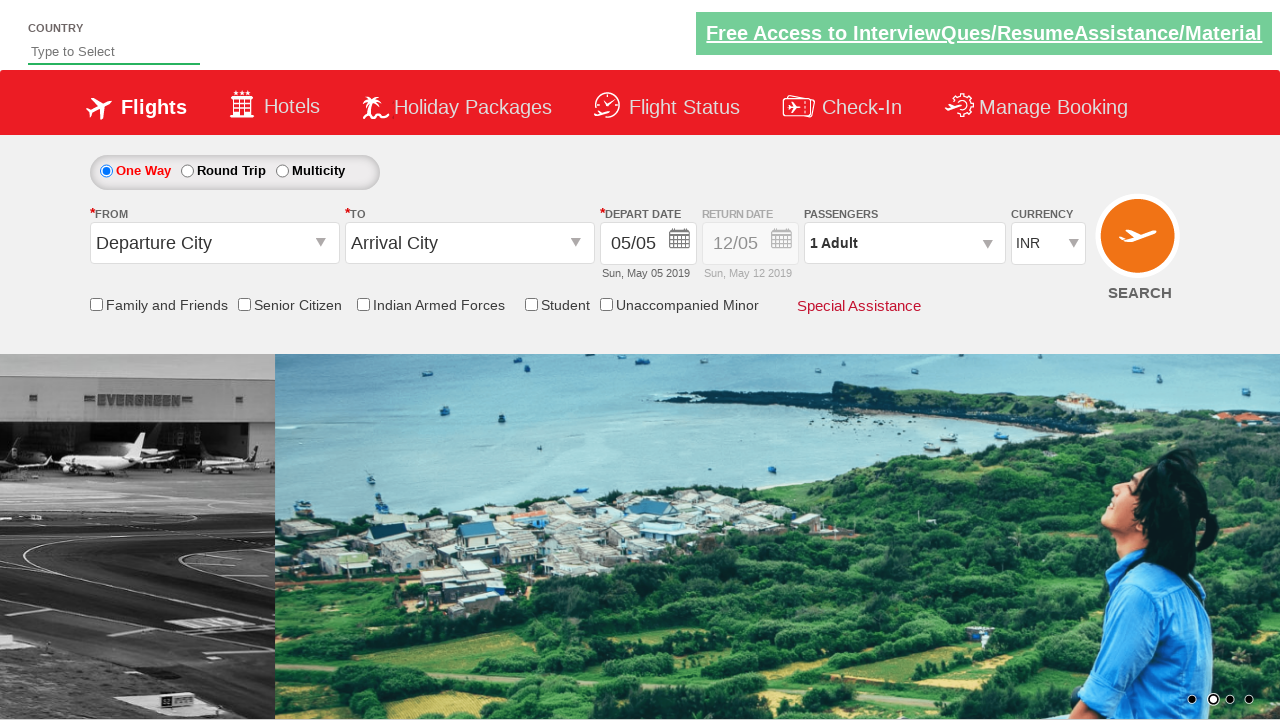

Verified friends and family checkbox is initially unchecked
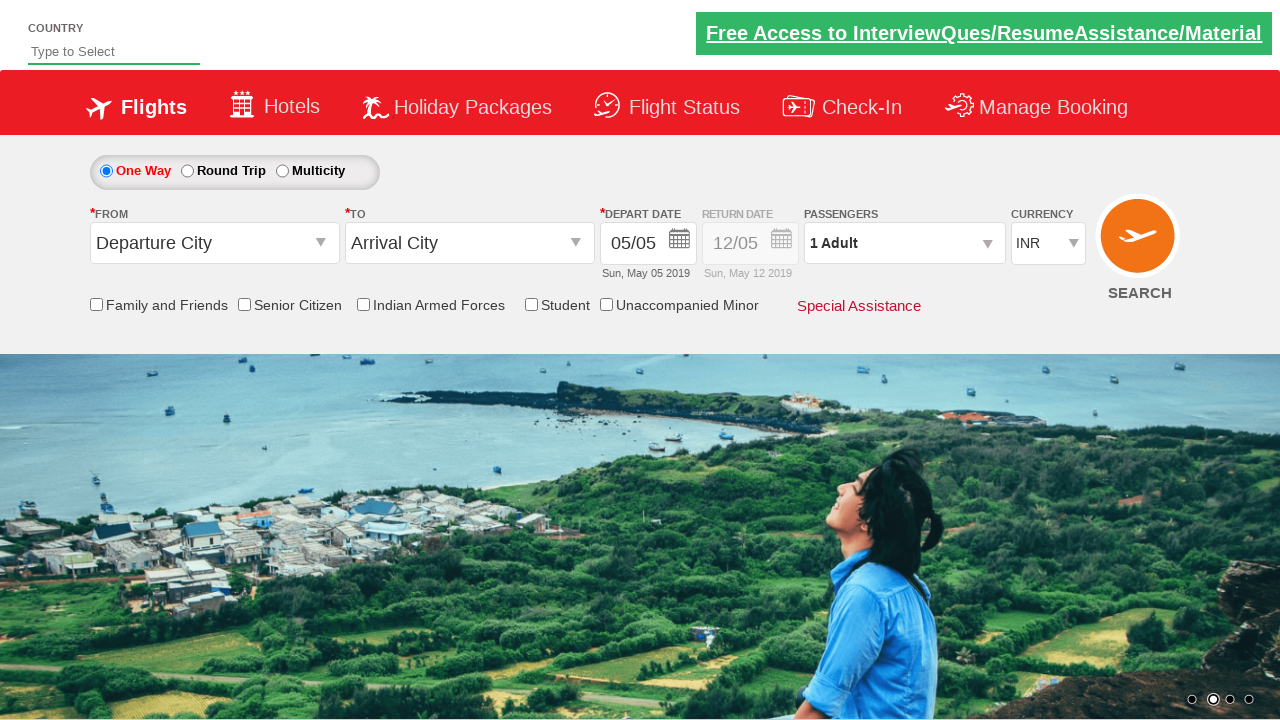

Clicked friends and family checkbox at (96, 304) on input[id*='friendsandfamily']
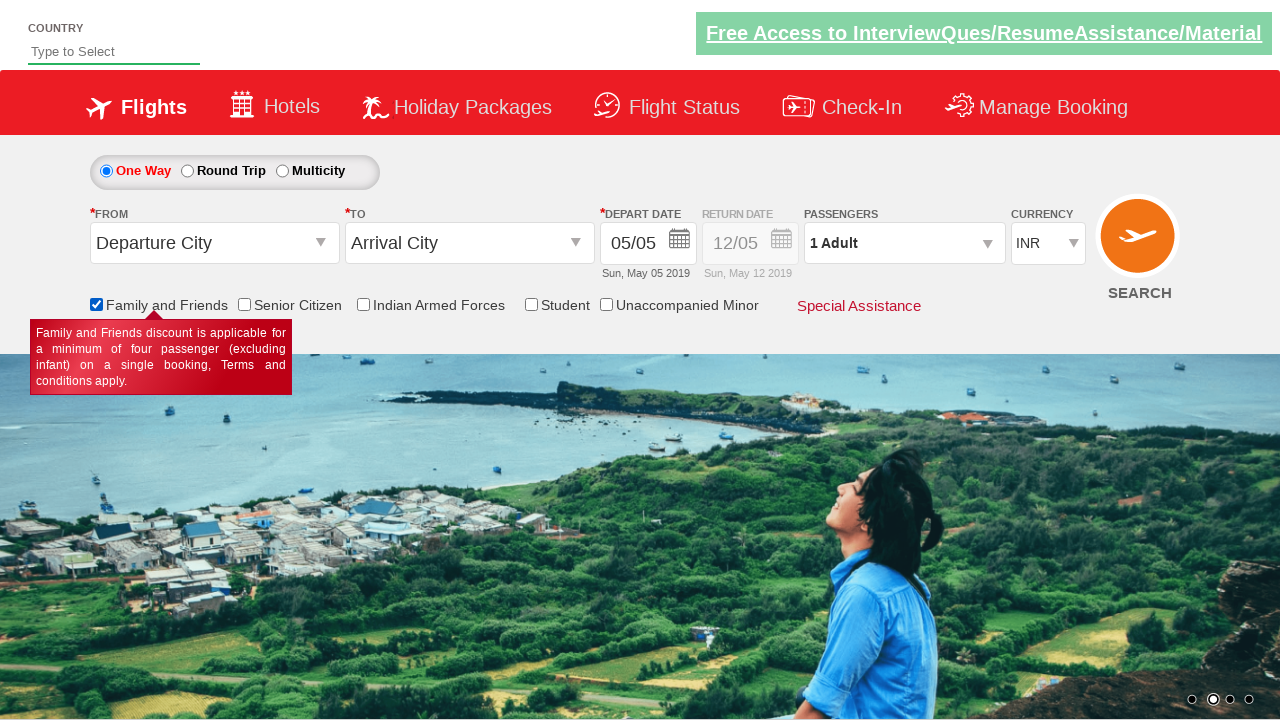

Verified checkbox is now checked
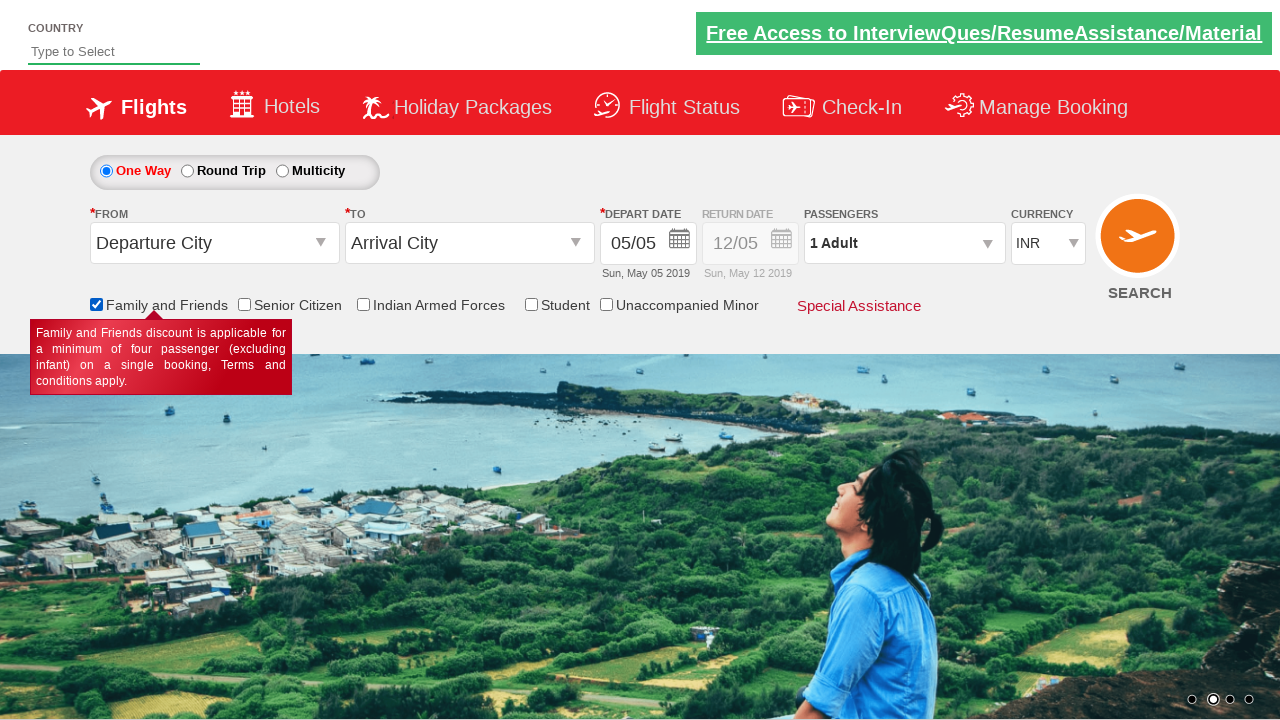

Verified passenger info text shows '1 Adult'
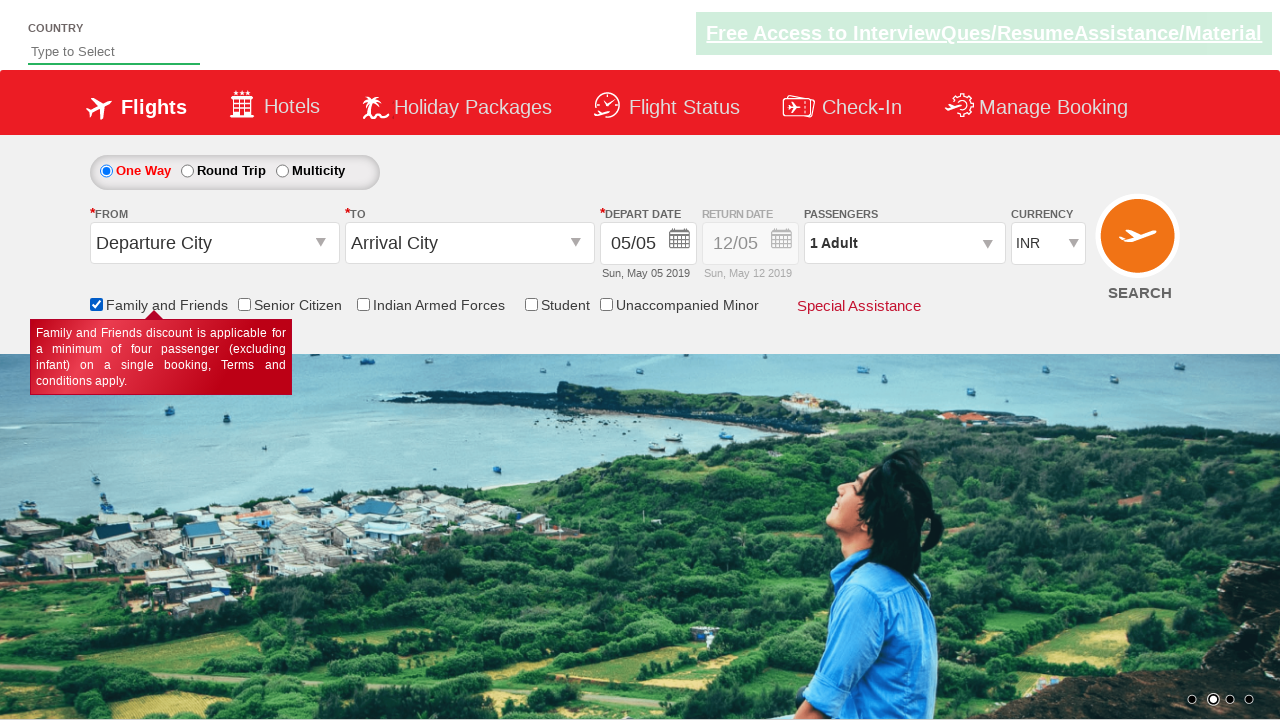

Counted 6 total checkboxes on page
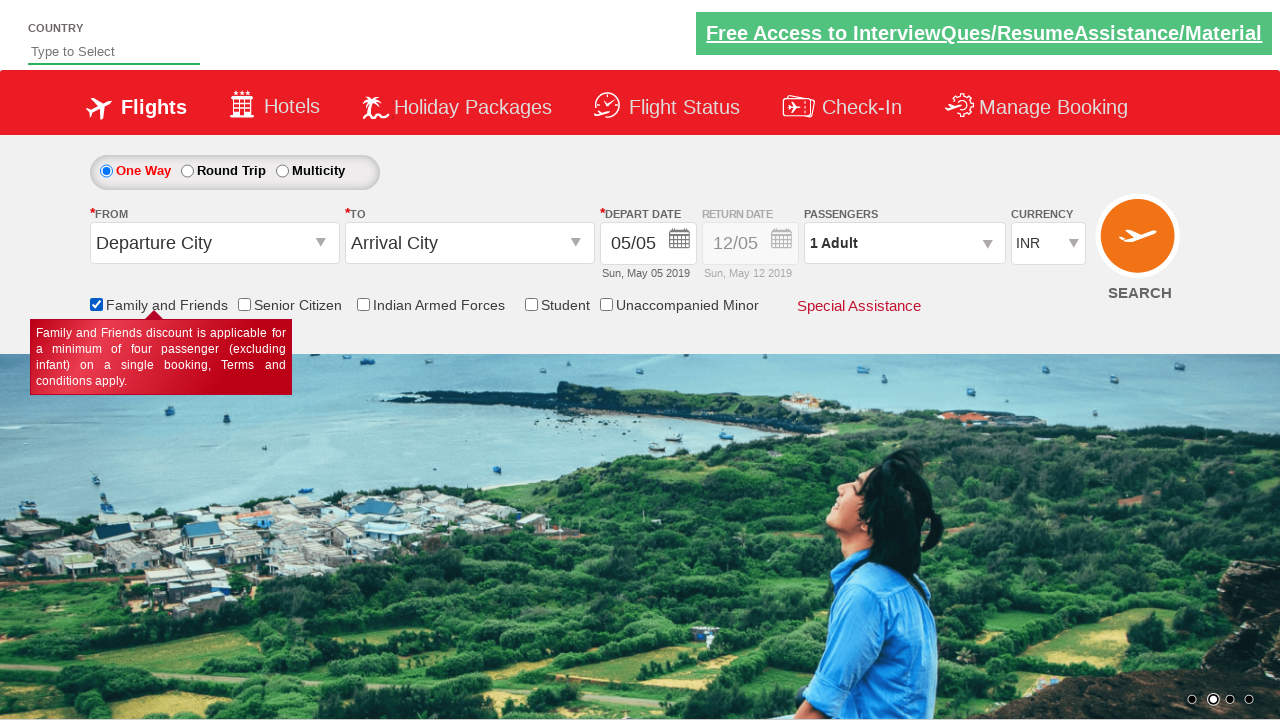

Filled autosuggest field with 'Pa' on #autosuggest
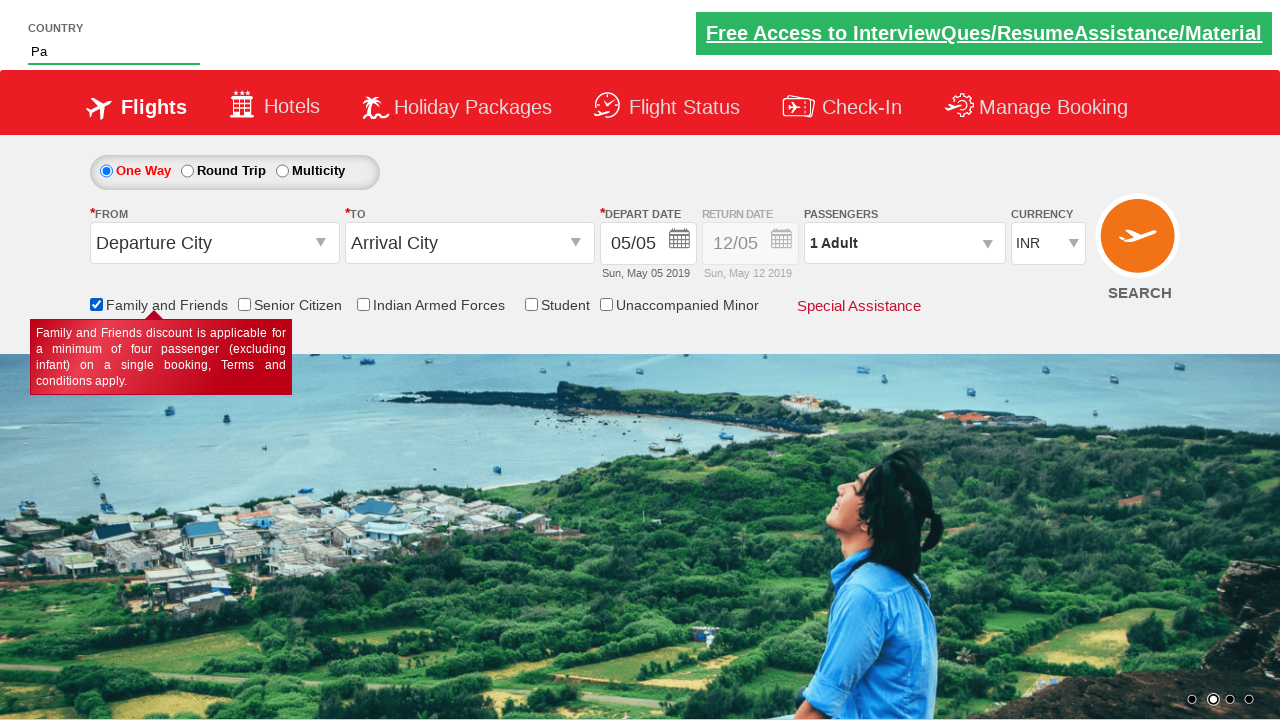

Waited for auto-suggestive dropdown options to appear
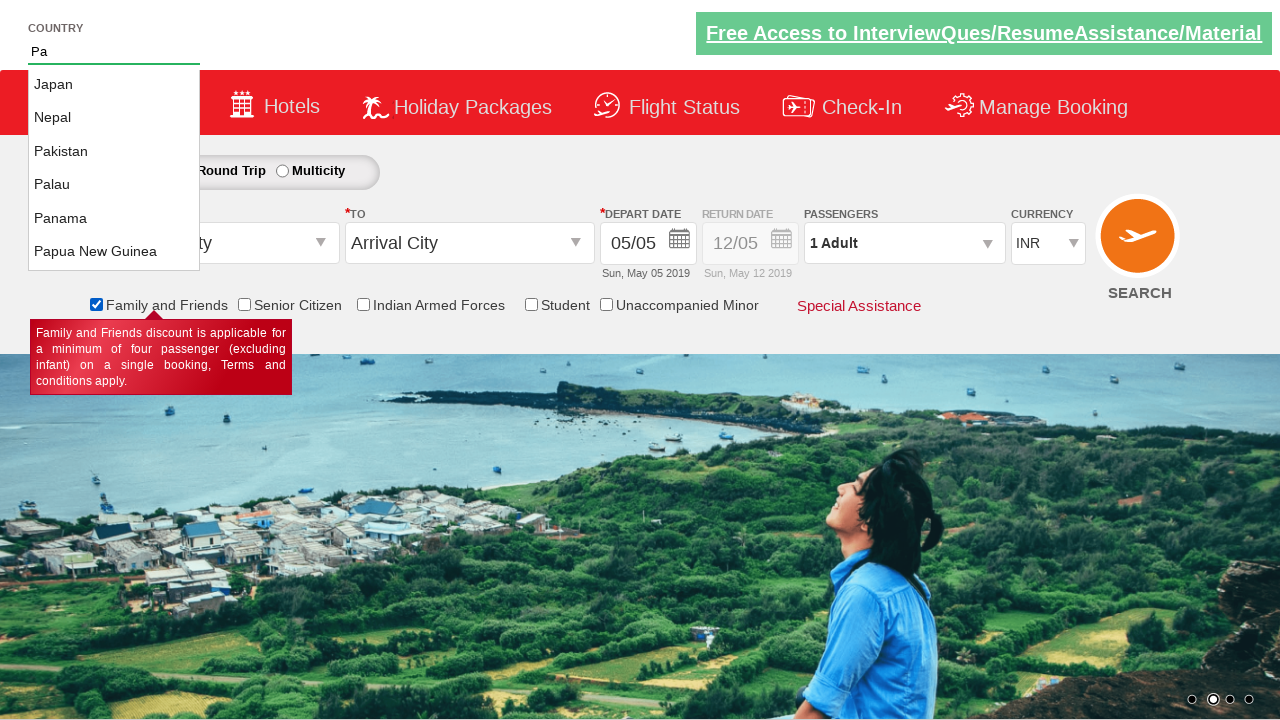

Selected 'Pakistan' from the auto-suggestive dropdown at (114, 152) on li[class='ui-menu-item'] a >> nth=2
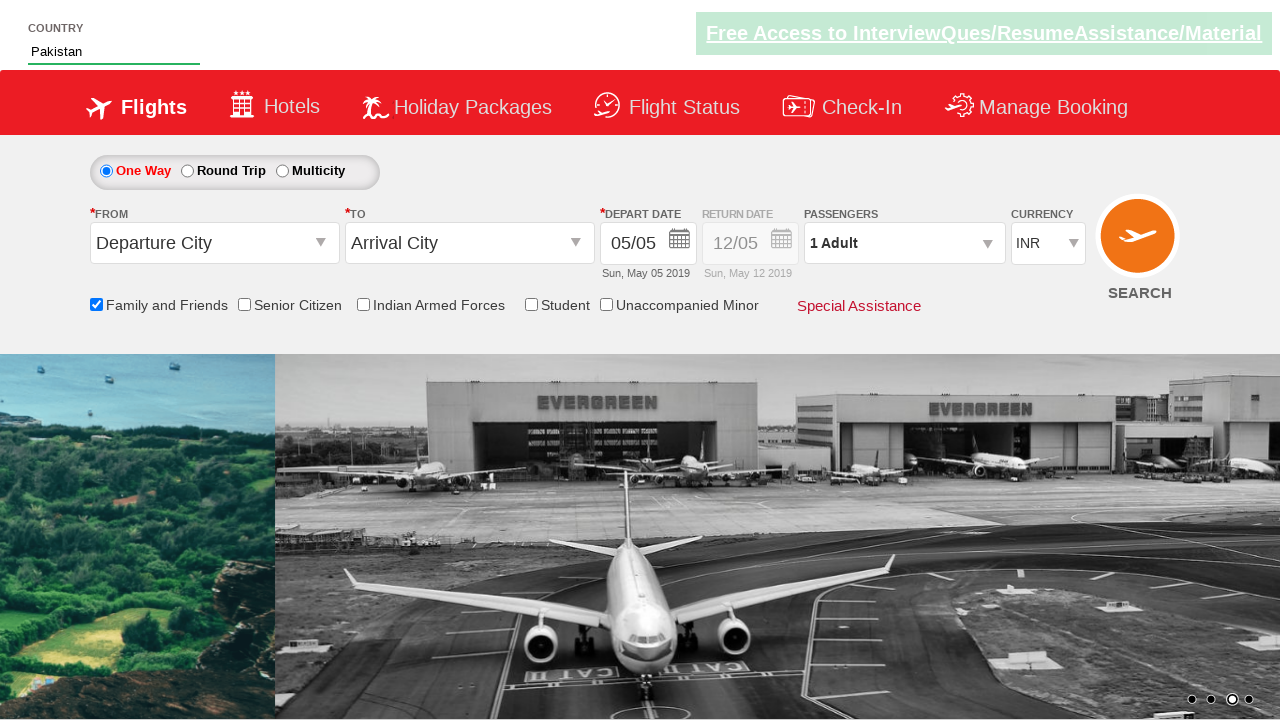

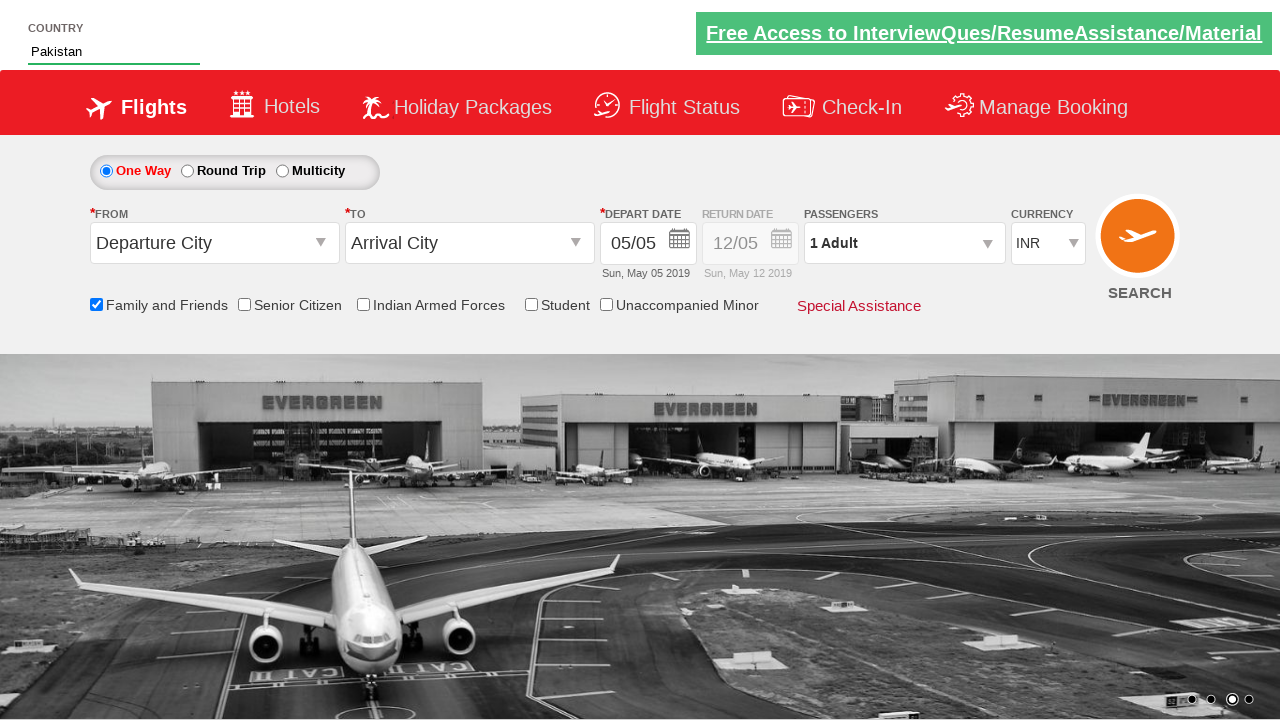